Navigates to the Automation Practice page and verifies that navigation links are present in the footer section

Starting URL: https://rahulshettyacademy.com/AutomationPractice/

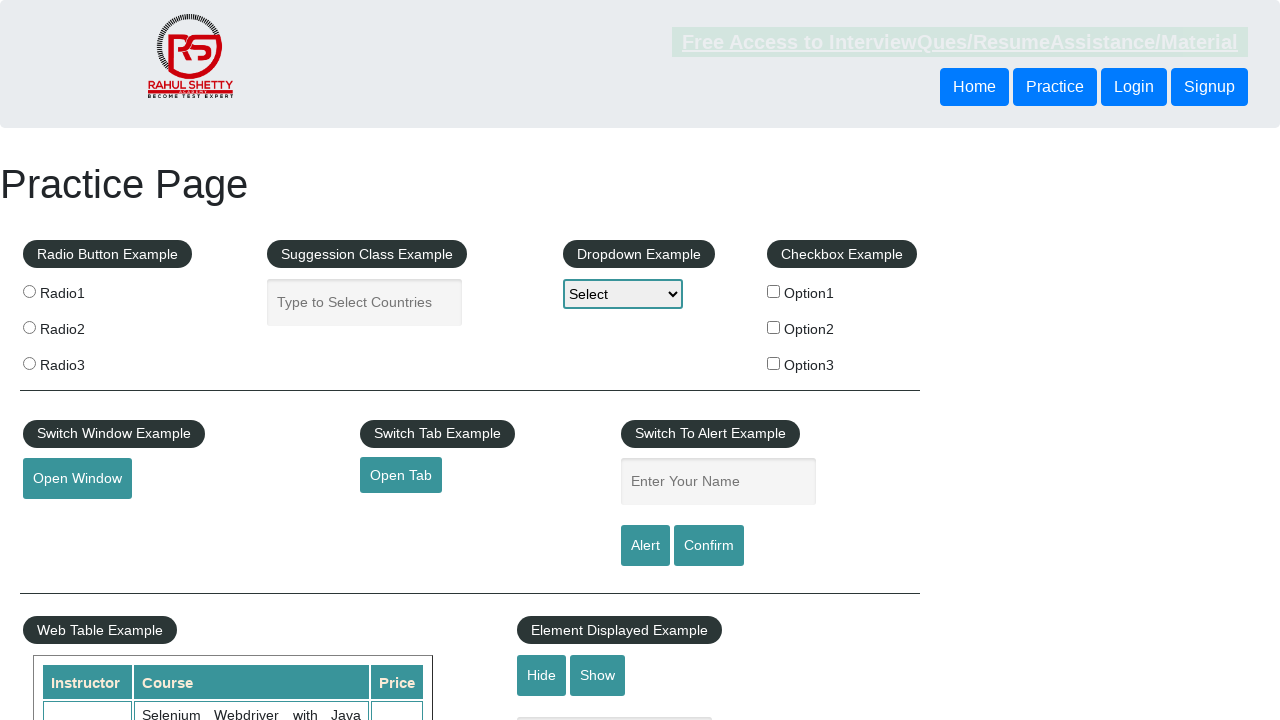

Waited for footer navigation links to load
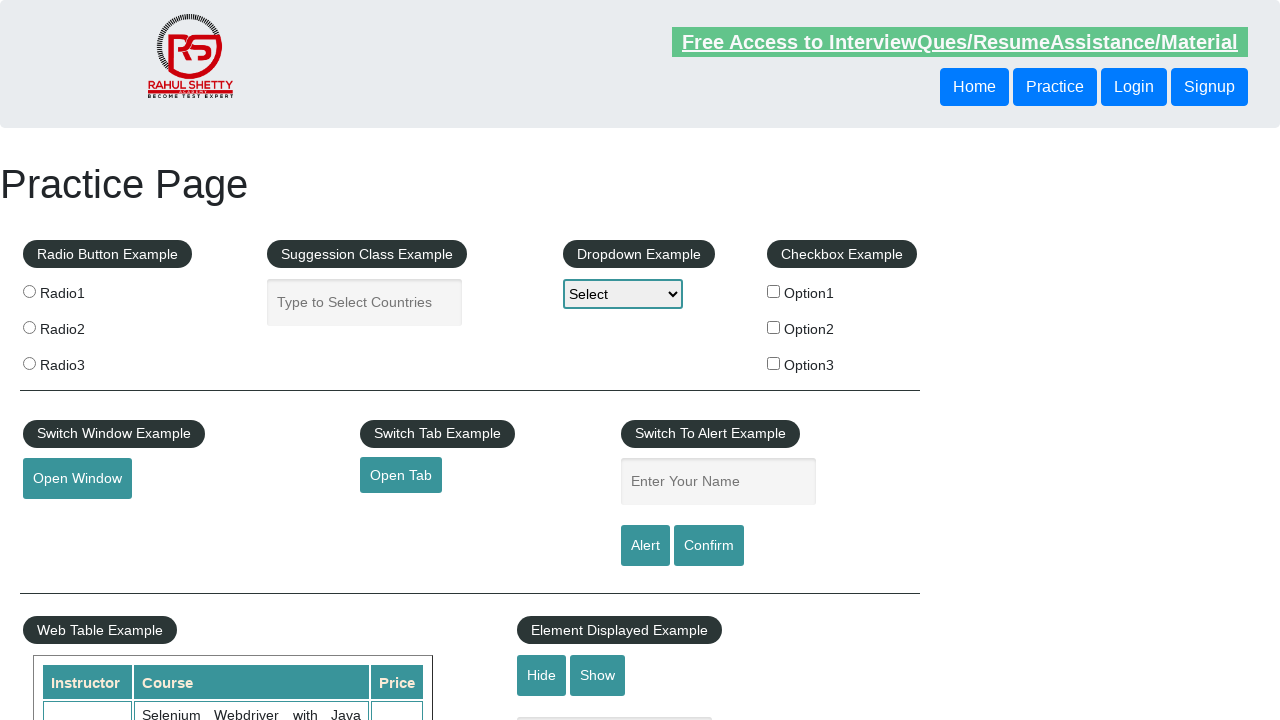

Located all footer navigation links
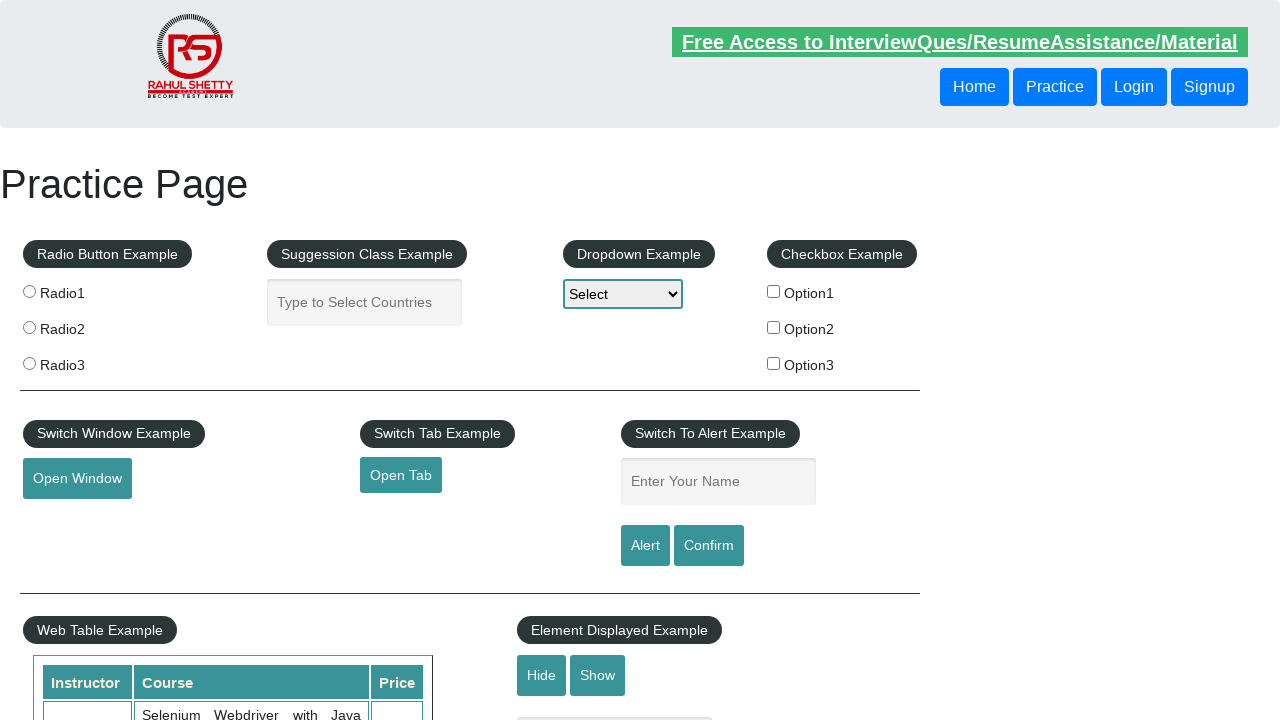

Verified that navigation links are present in footer section
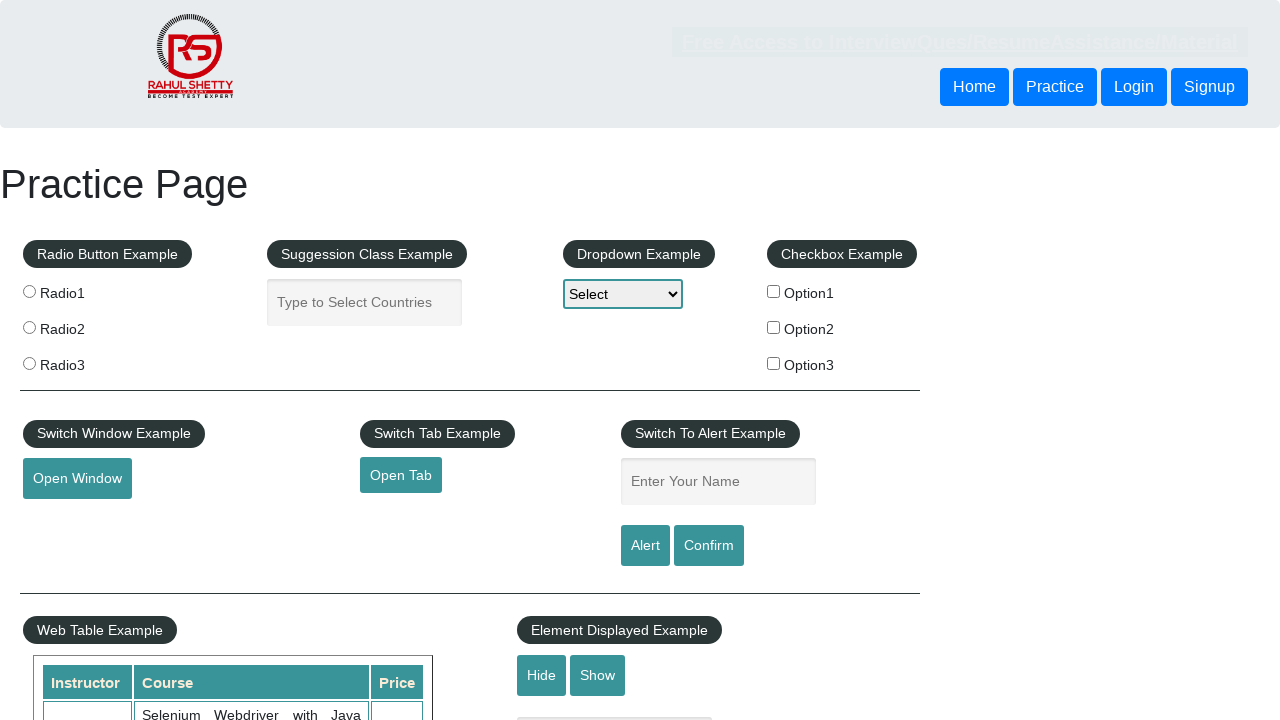

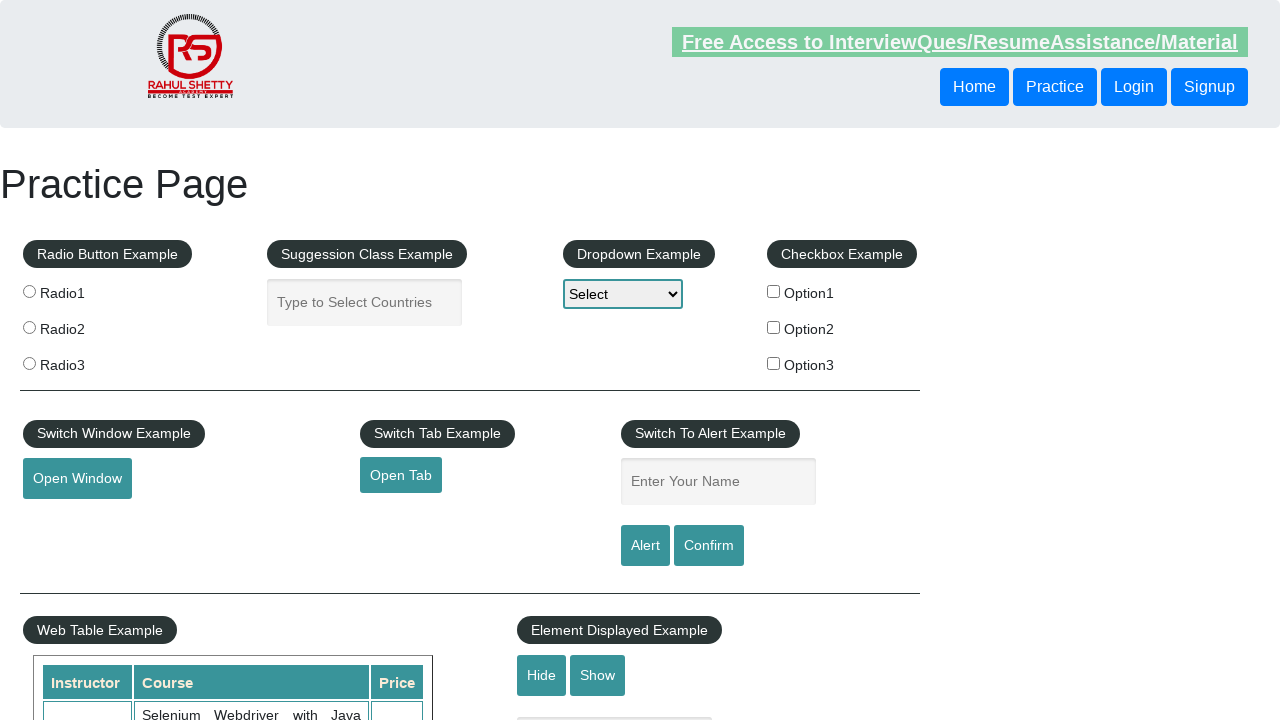